Tests nested frame navigation by clicking on the Nested Frames link and navigating through multiple frame levels to access content in the middle frame

Starting URL: https://the-internet.herokuapp.com/

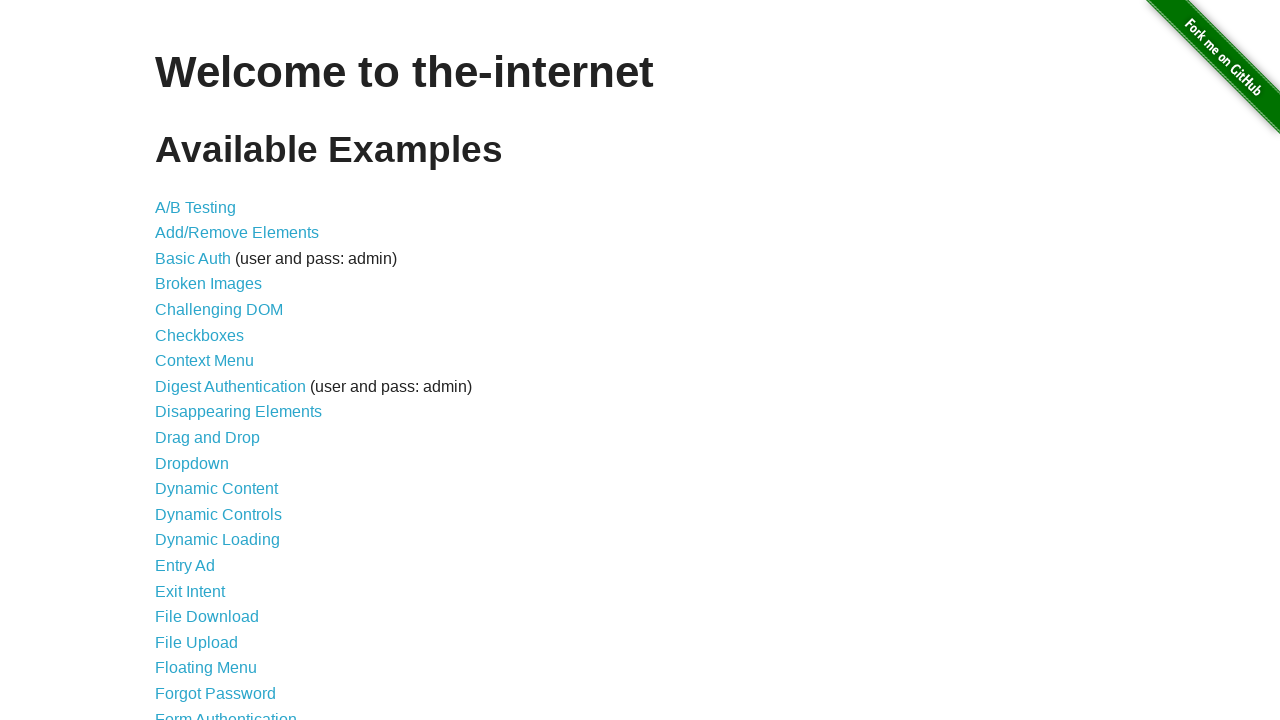

Clicked on the Nested Frames link at (210, 395) on text='Nested Frames'
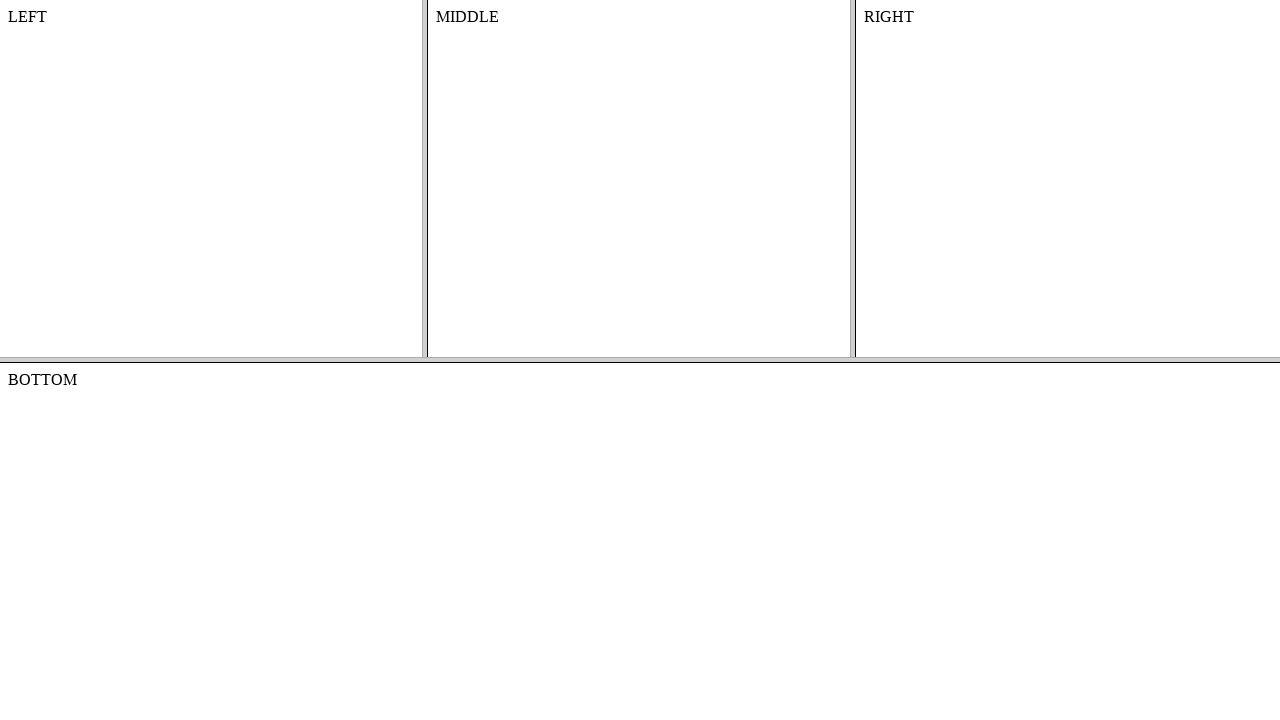

Located the top frame element
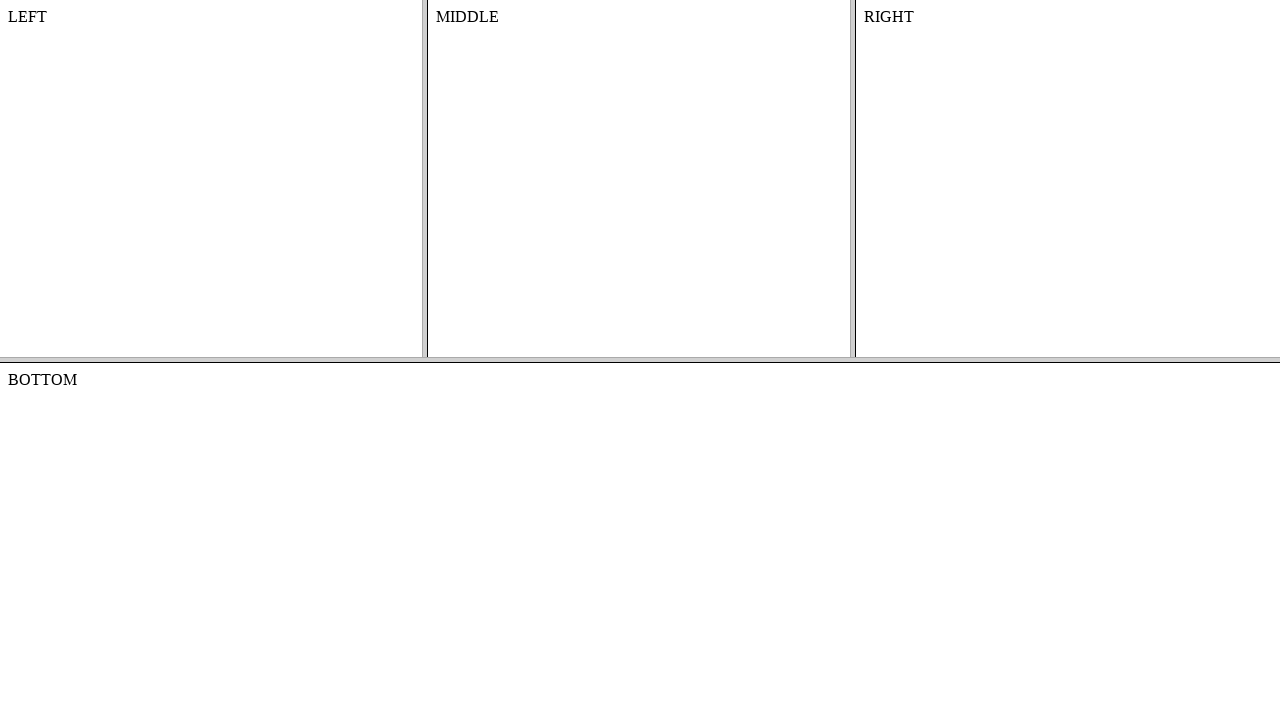

Located the middle frame within the top frame
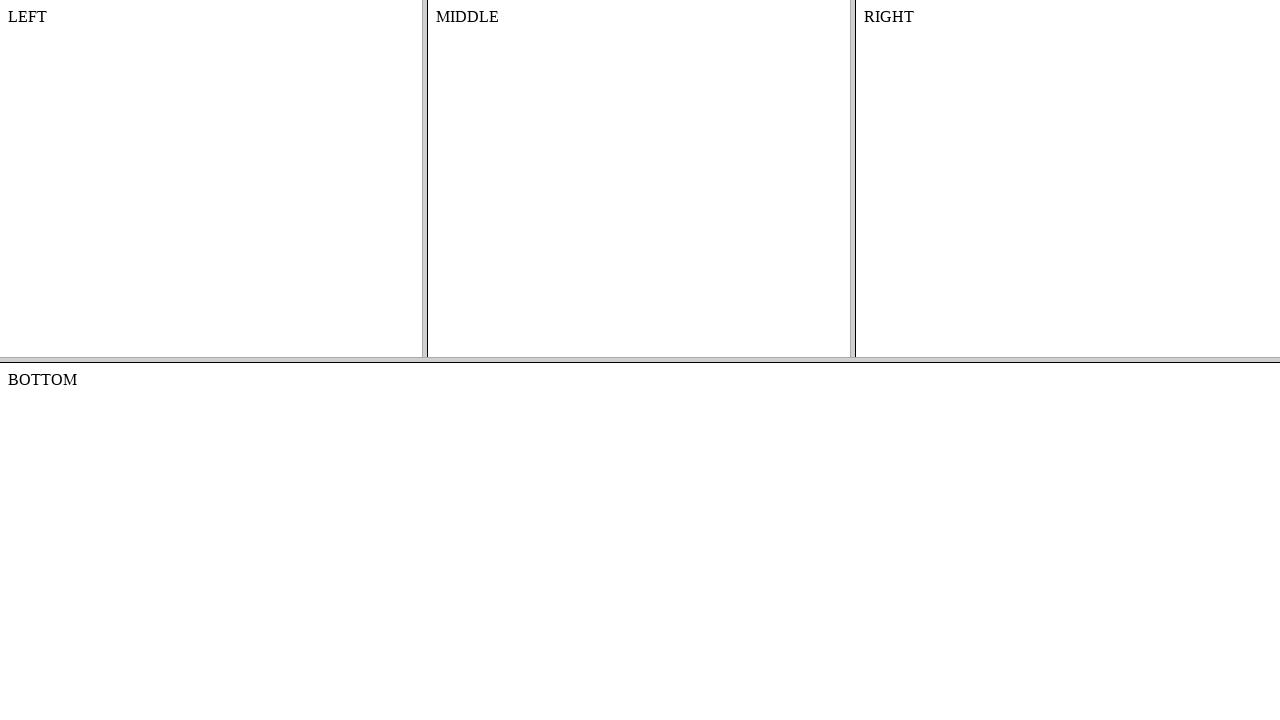

Retrieved text content from middle frame: MIDDLE
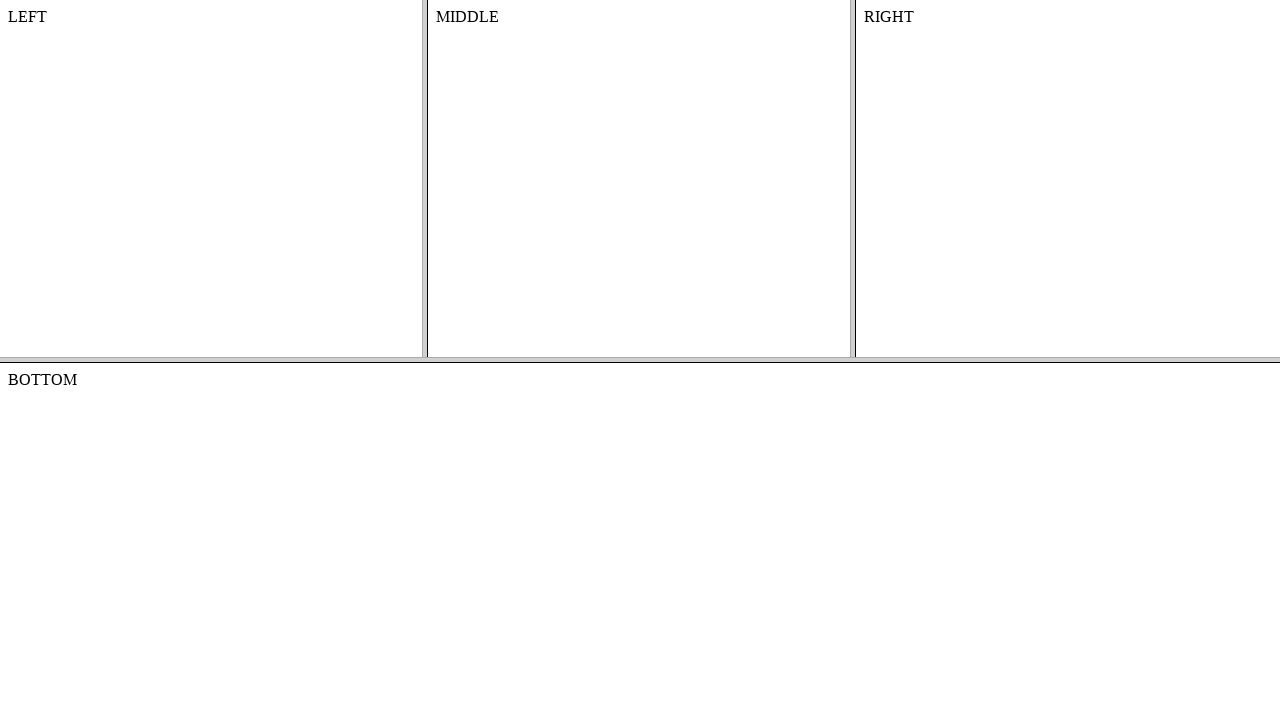

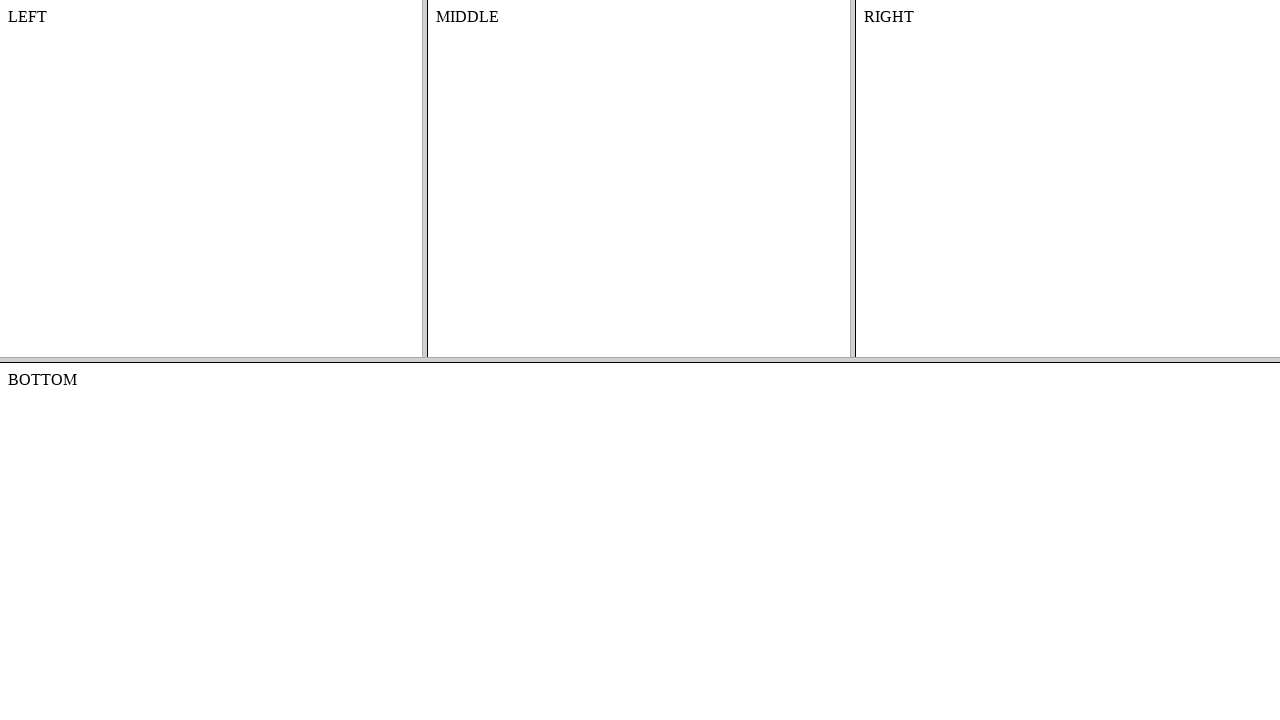